Tests checkbox functionality by verifying default states of two checkboxes, then clicking to toggle their selection states and verifying the changes

Starting URL: http://practice.cydeo.com/checkboxes

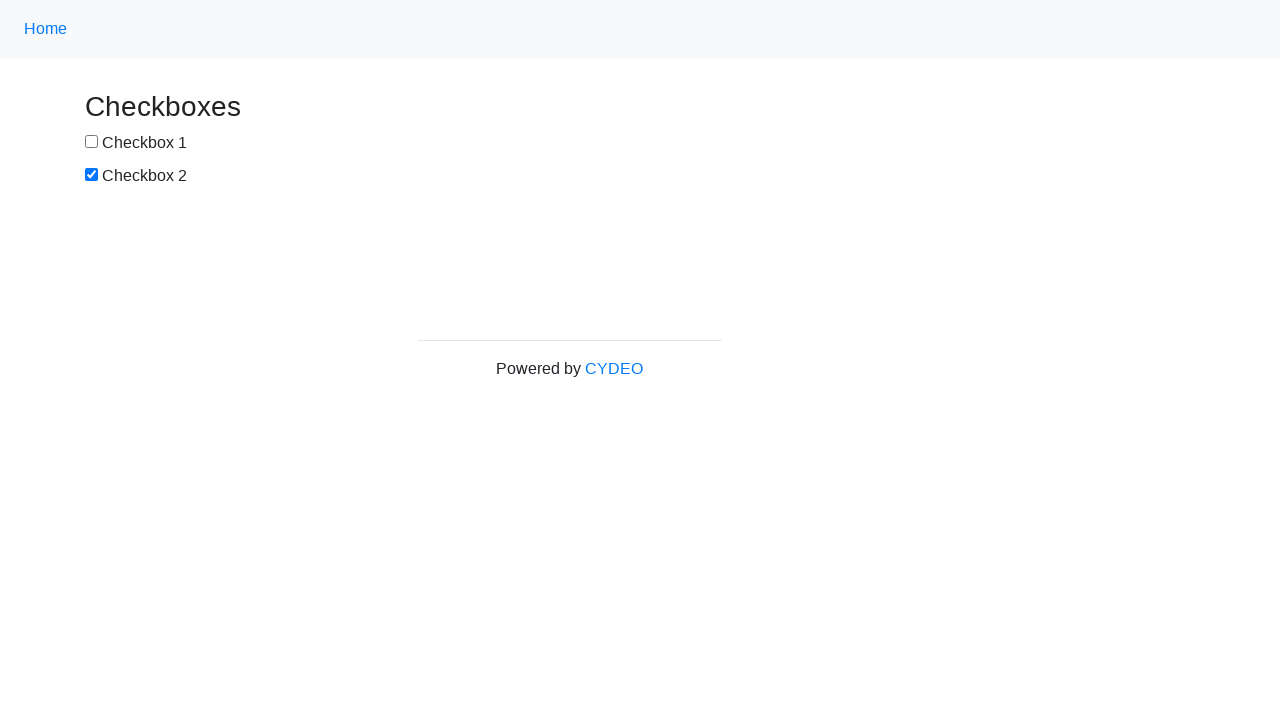

Located checkbox1 element
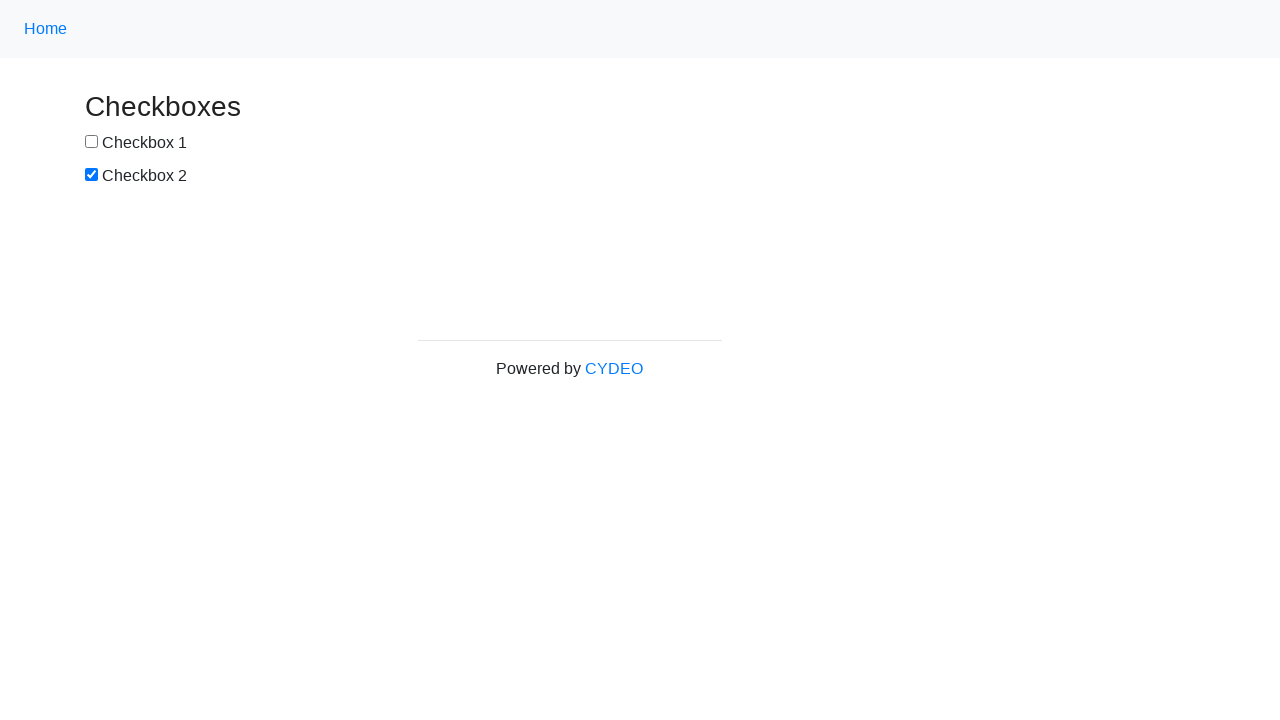

Located checkbox2 element
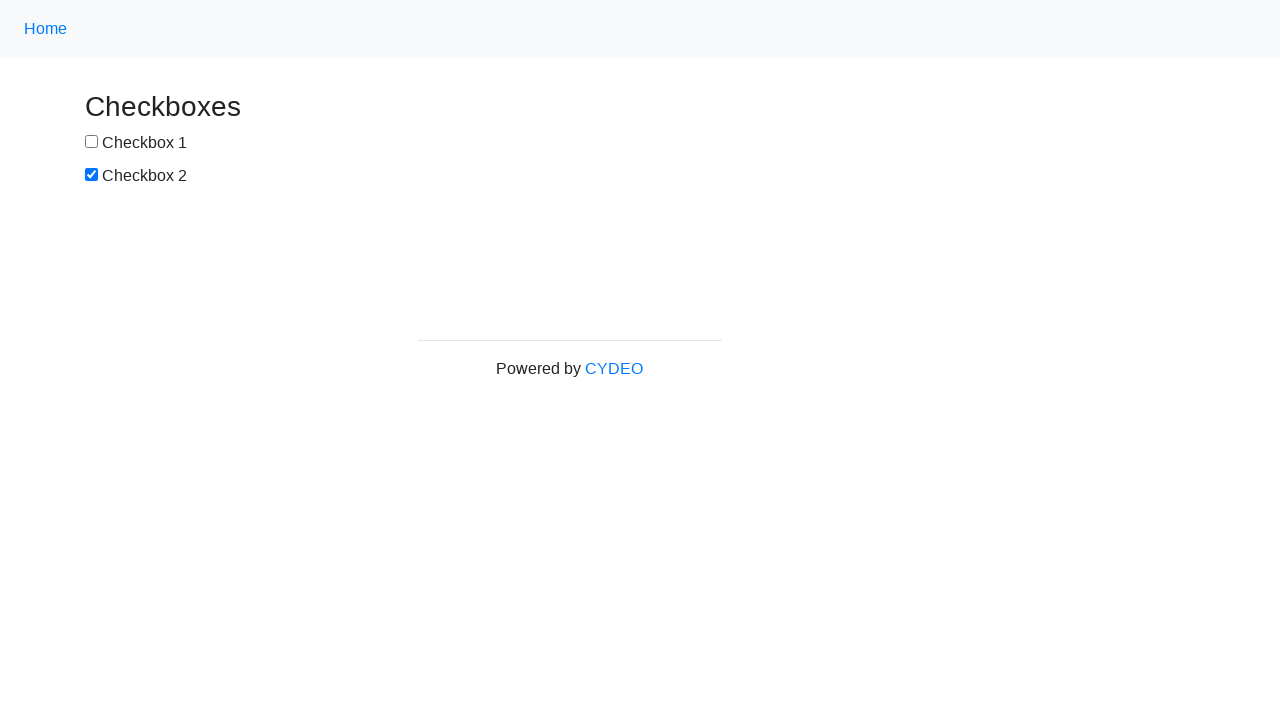

Verified checkbox1 is not selected by default
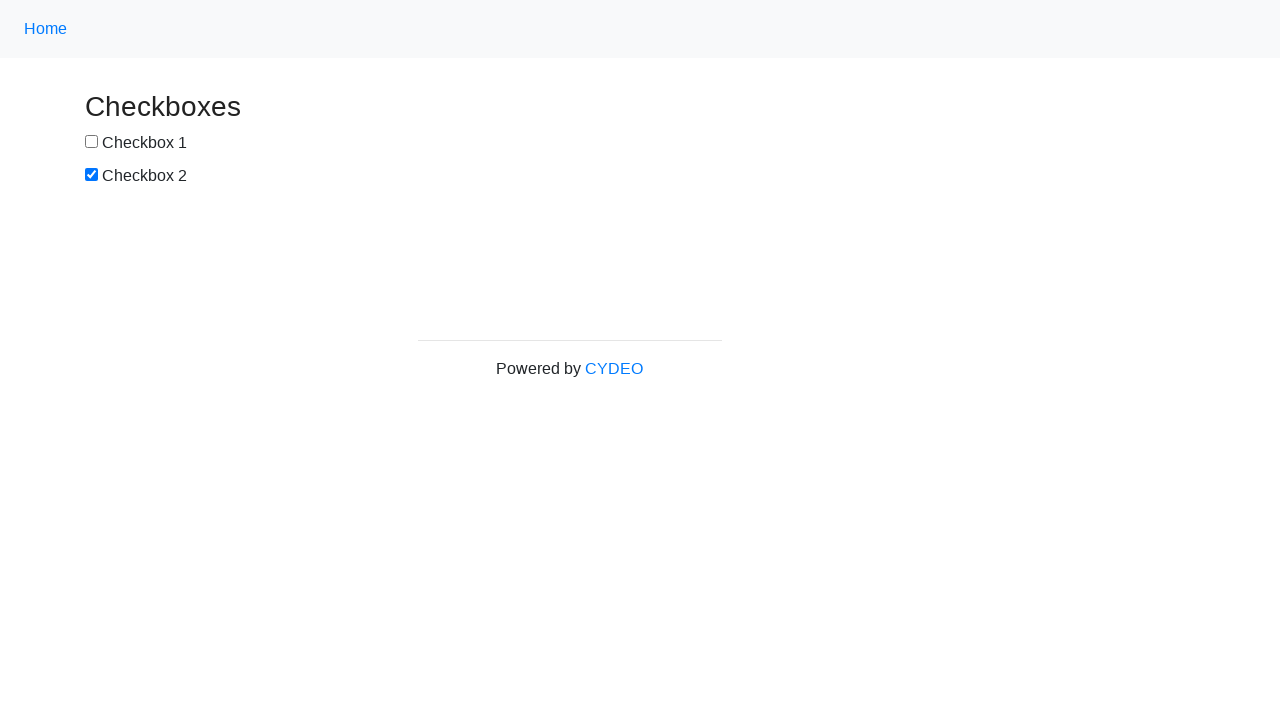

Verified checkbox2 is selected by default
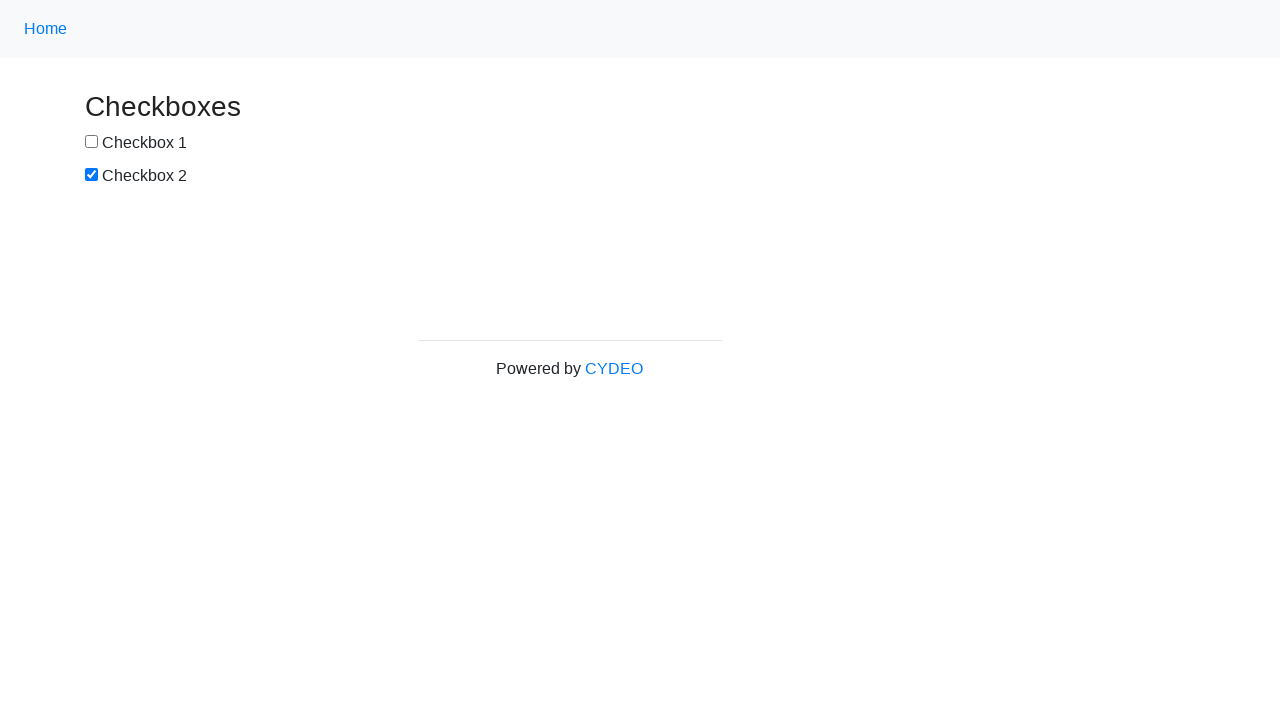

Clicked checkbox1 to select it at (92, 142) on input[name='checkbox1']
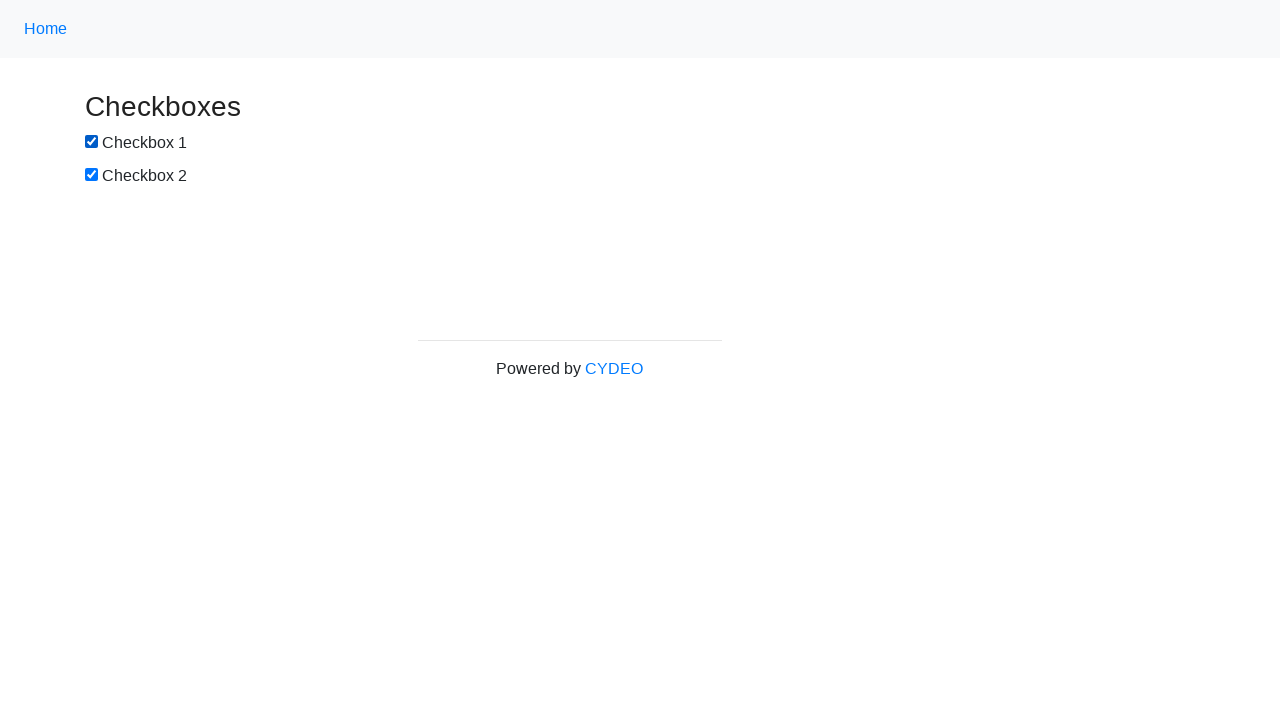

Clicked checkbox2 to deselect it at (92, 175) on input[name='checkbox2']
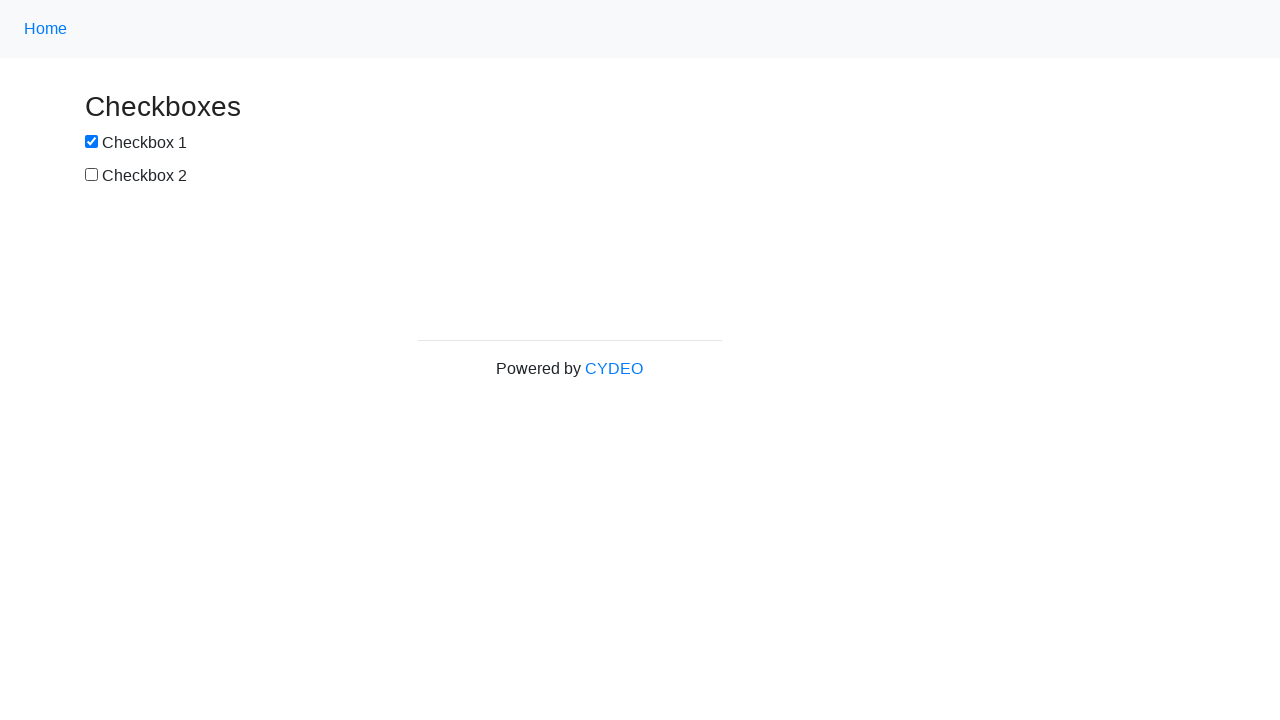

Verified checkbox1 is now selected after clicking
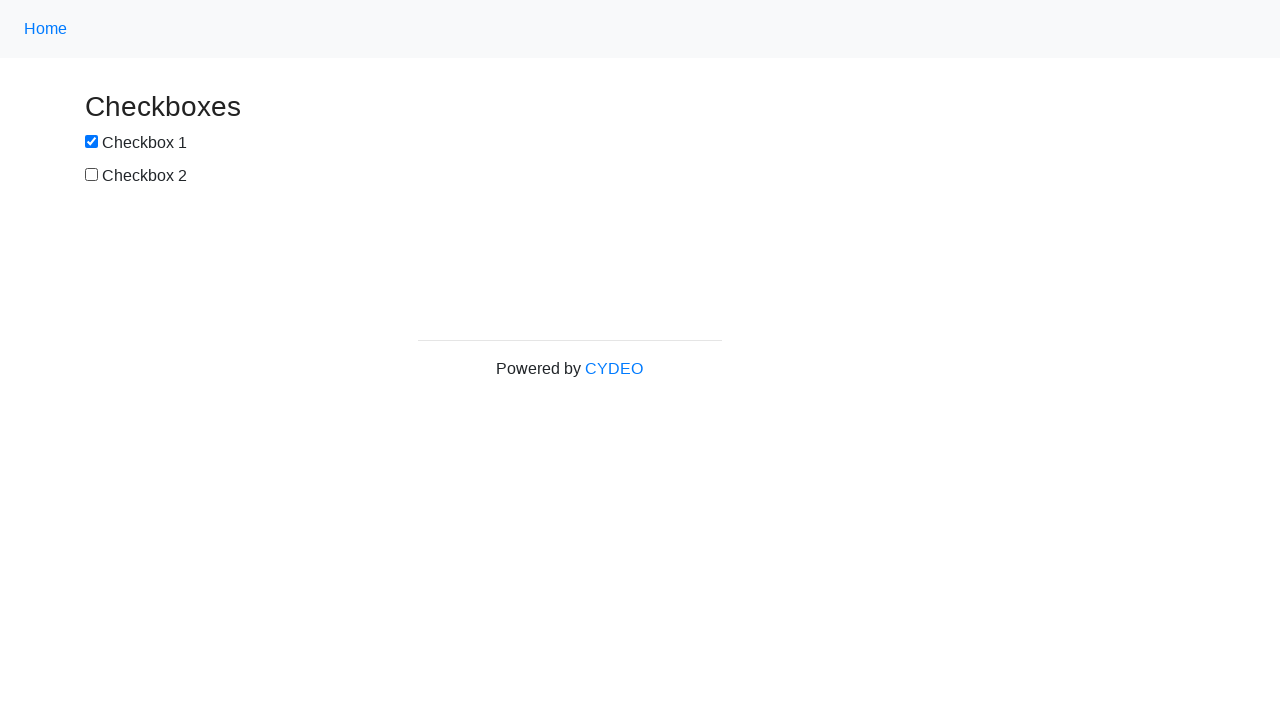

Verified checkbox2 is now not selected after clicking
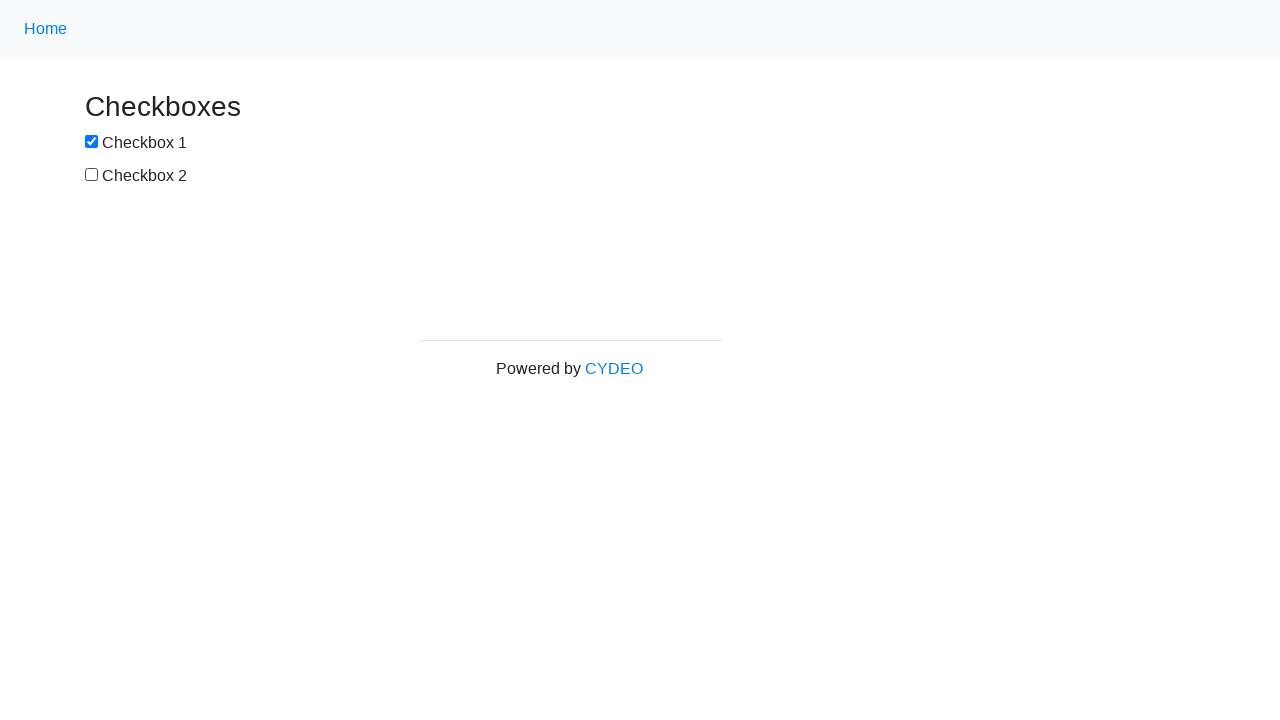

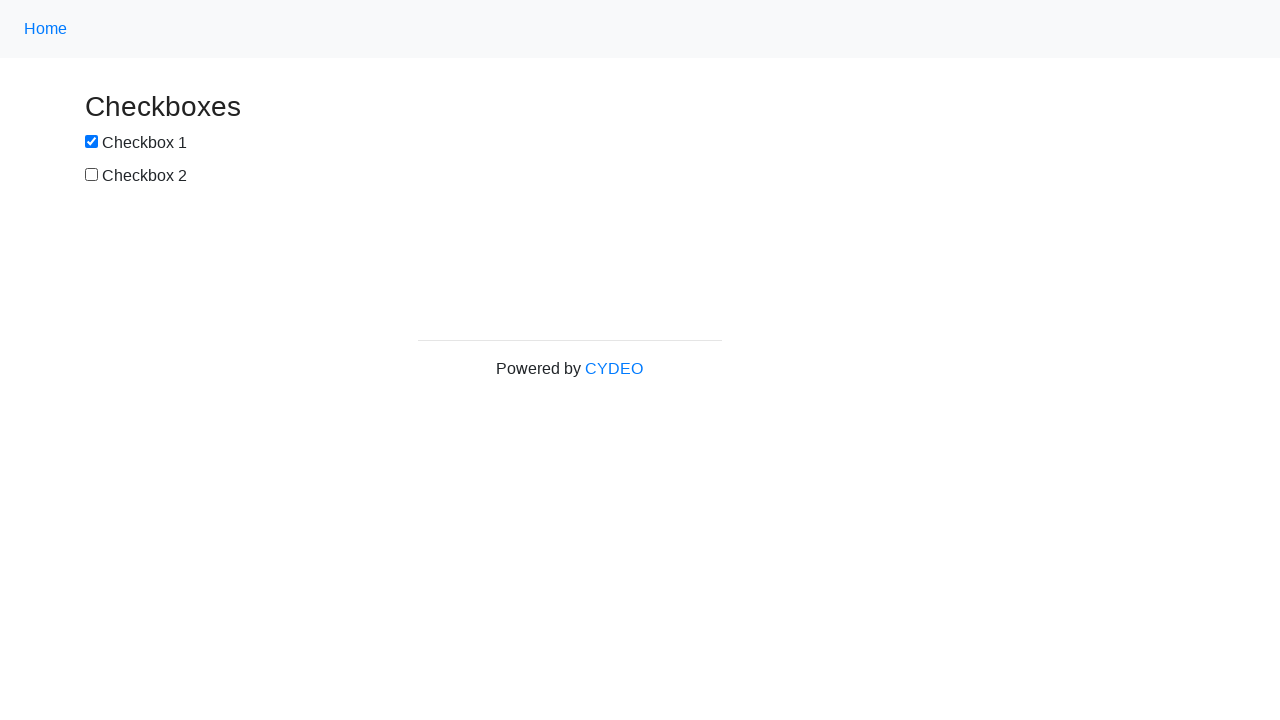